Tests TodoMVC with Elm by selecting the compiled-to-JS category, opening the sample, adding 3 todo items, marking one complete, and verifying 2 items remain

Starting URL: https://todomvc.com/

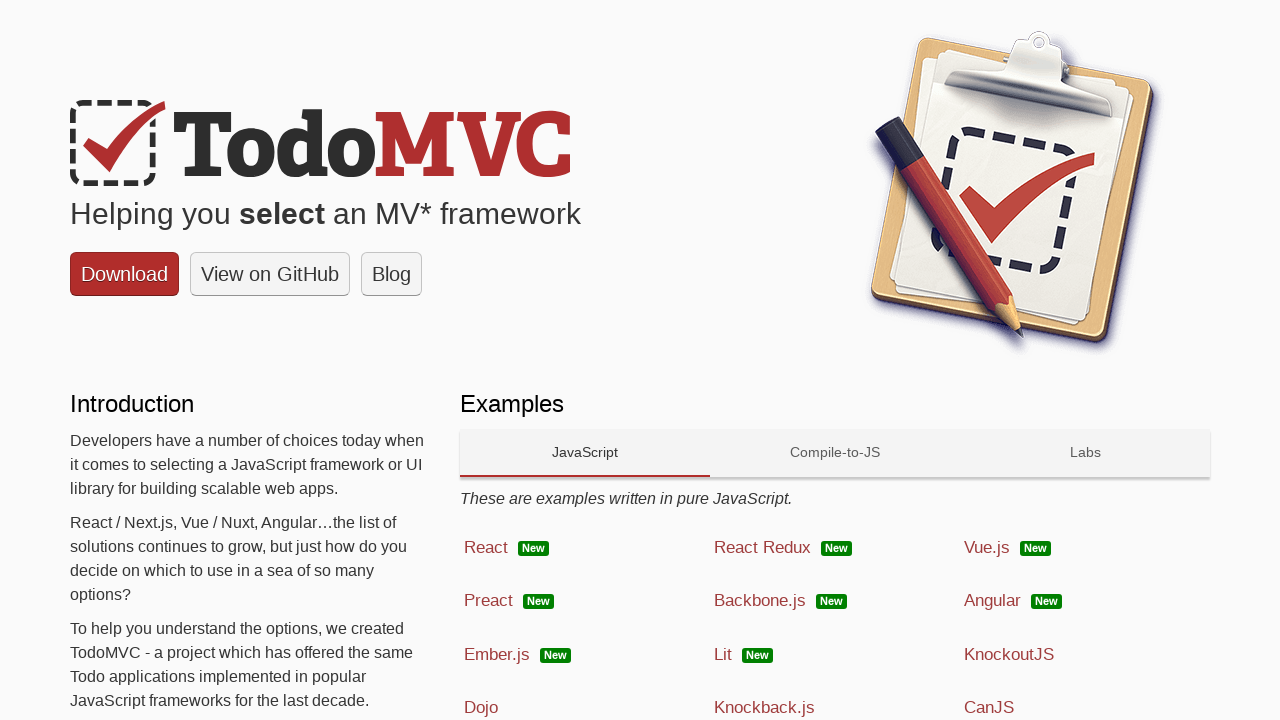

Selected compiled-to-JS category tab at (835, 453) on paper-tab[data-target='ctojs']
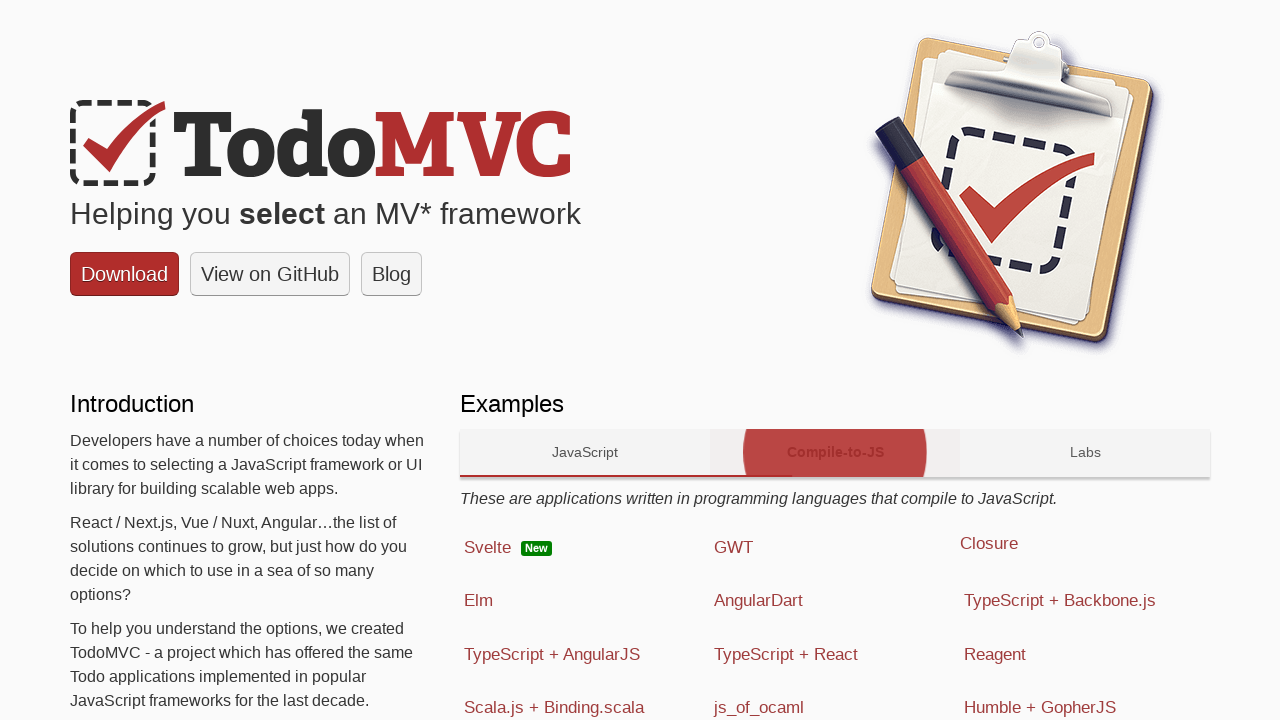

Clicked on Elm technology sample at (478, 601) on text=Elm
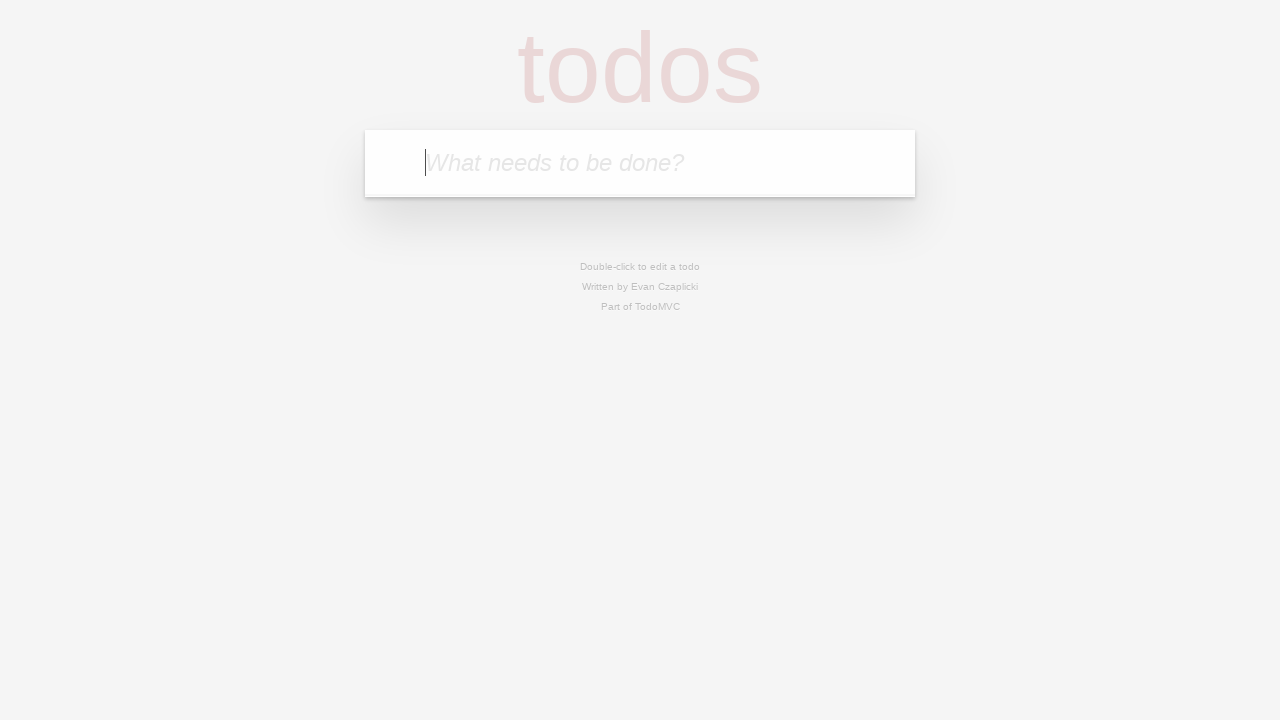

Filled todo input with 'Go to gym' on input[placeholder='What needs to be done?']
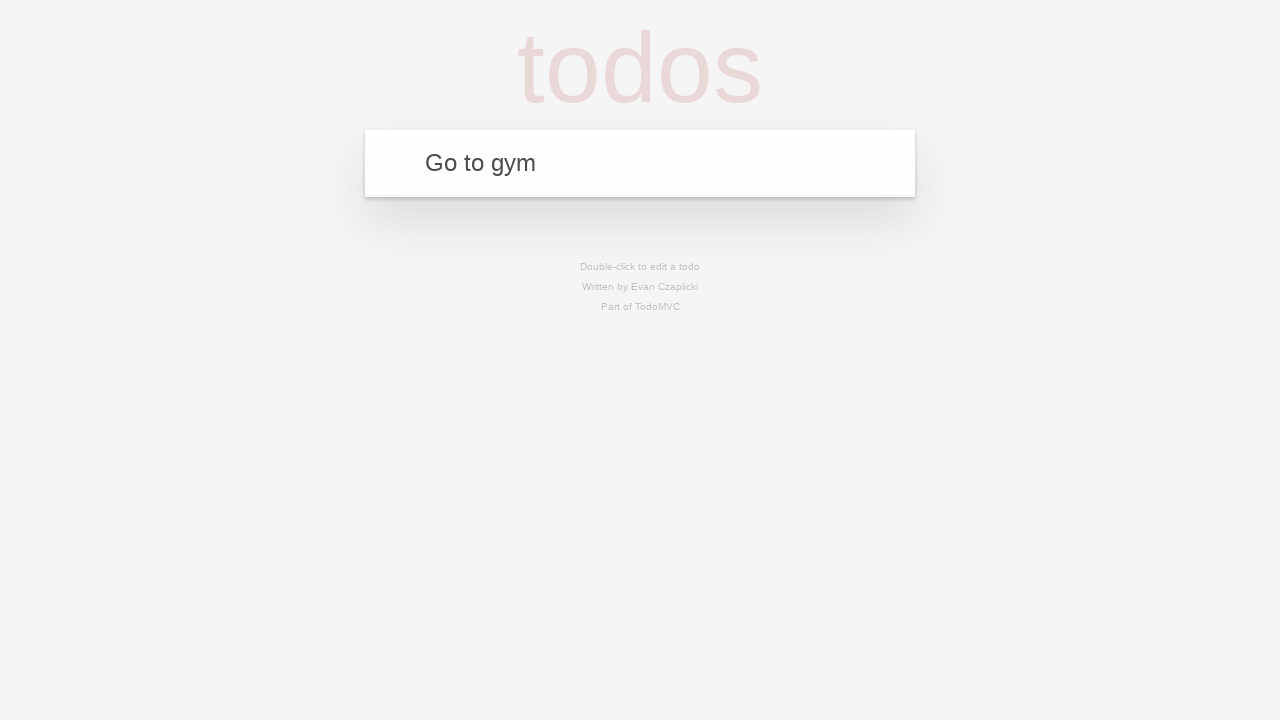

Pressed Enter to add first todo item on input[placeholder='What needs to be done?']
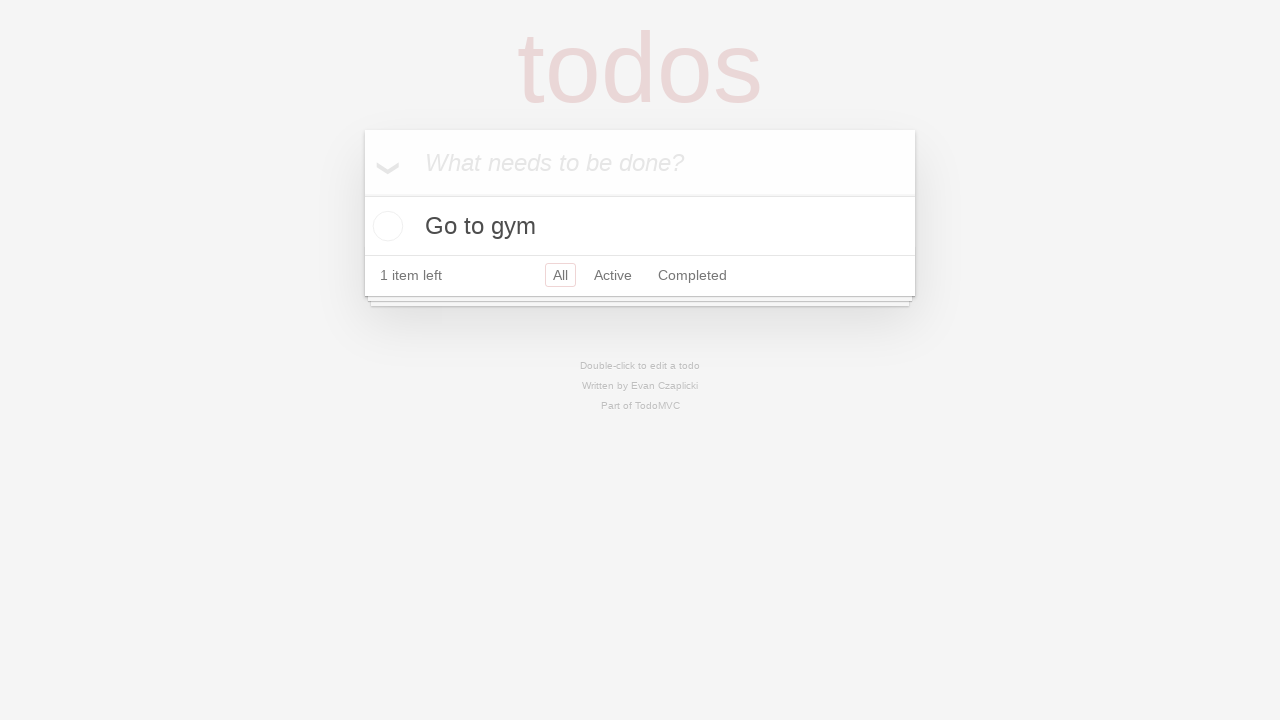

Filled todo input with 'Cook dinner' on input[placeholder='What needs to be done?']
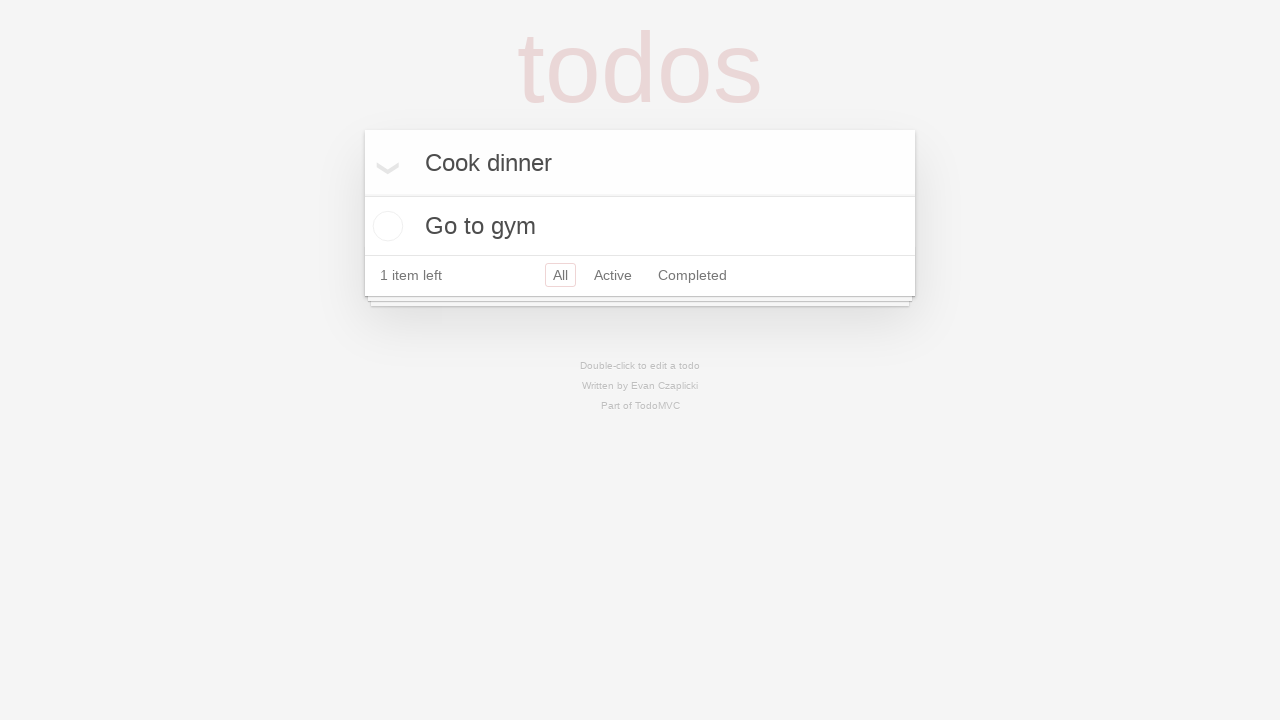

Pressed Enter to add second todo item on input[placeholder='What needs to be done?']
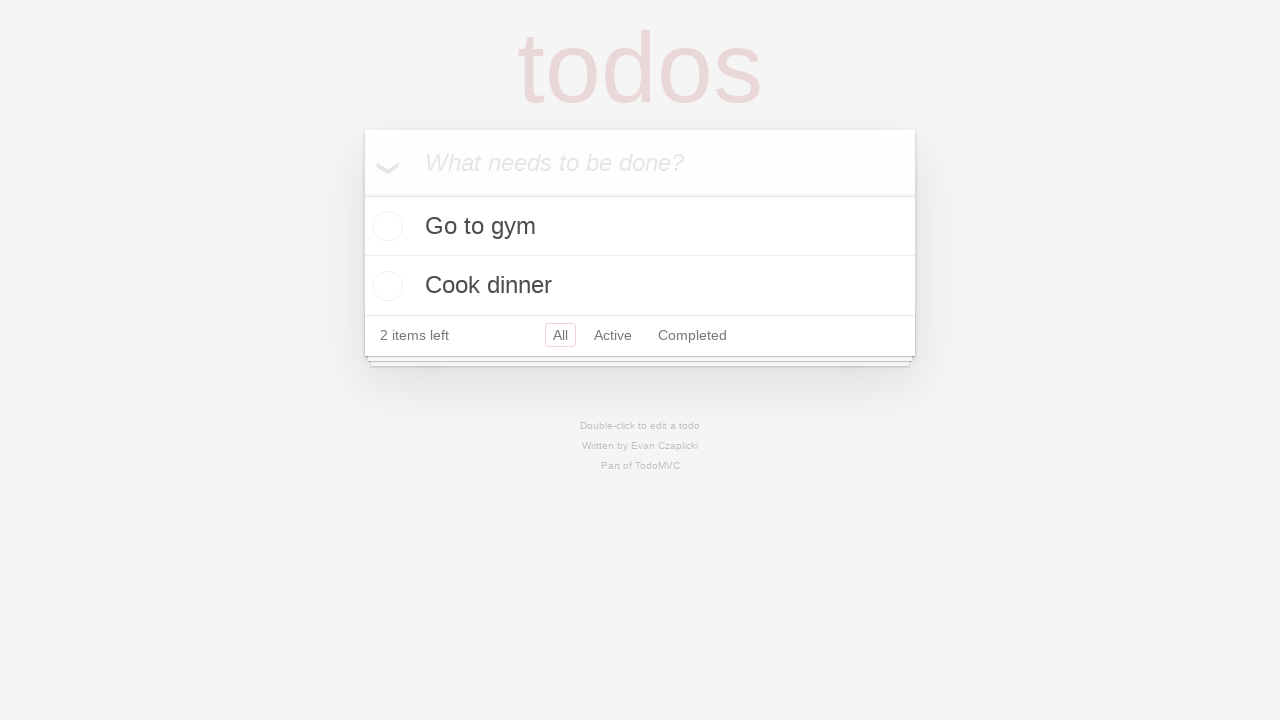

Filled todo input with 'Watch movie' on input[placeholder='What needs to be done?']
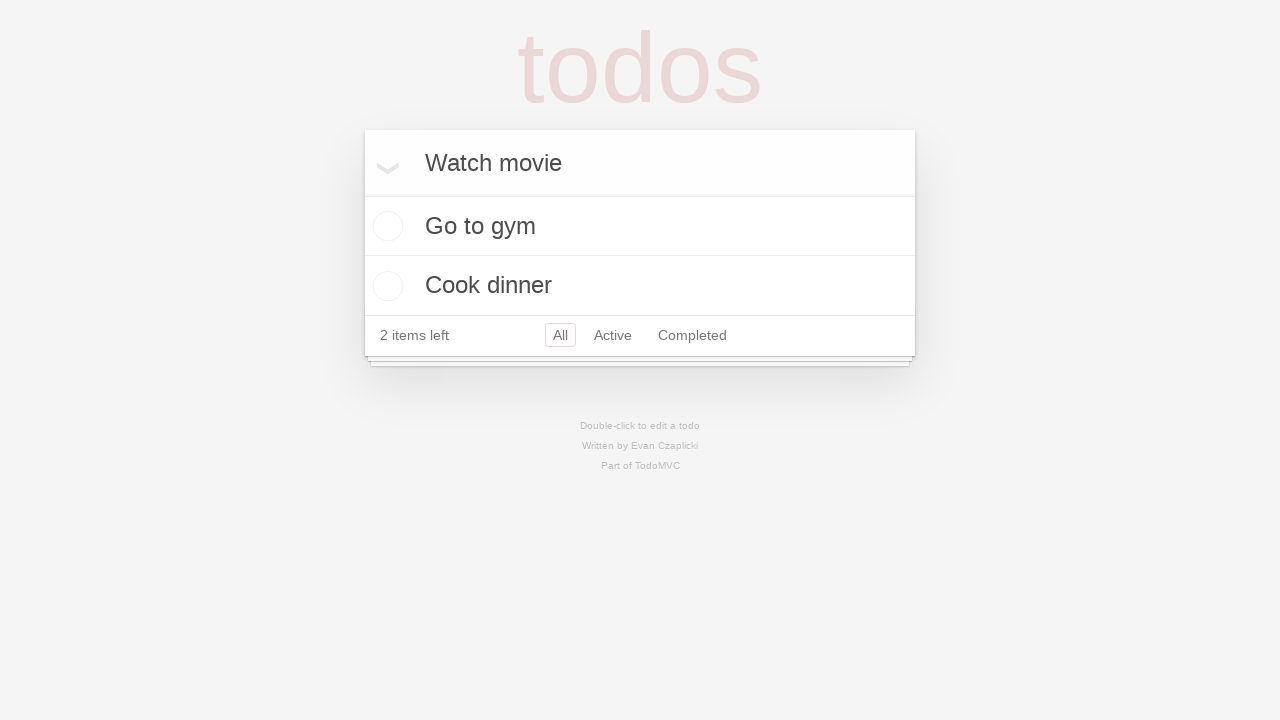

Pressed Enter to add third todo item on input[placeholder='What needs to be done?']
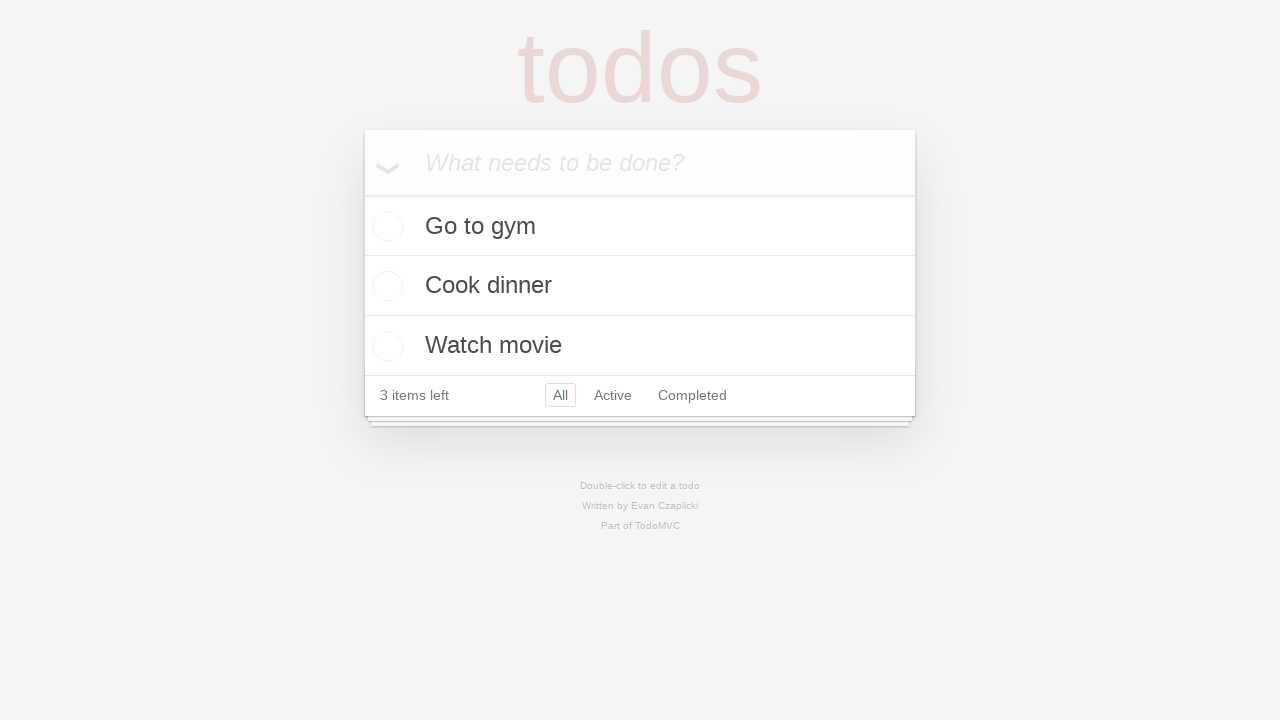

Clicked checkbox to mark 'Go to gym' as complete at (385, 226) on xpath=//label[text()='Go to gym']/preceding-sibling::input
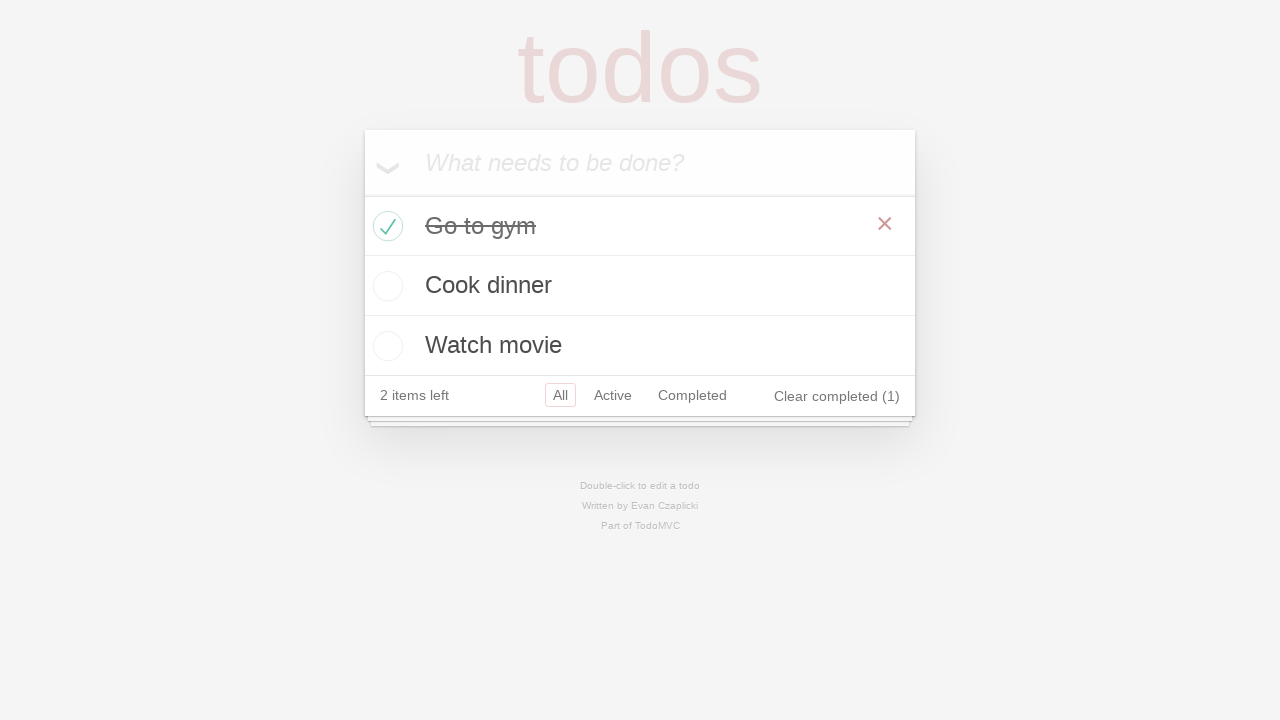

Verified footer item counter is displayed showing remaining items
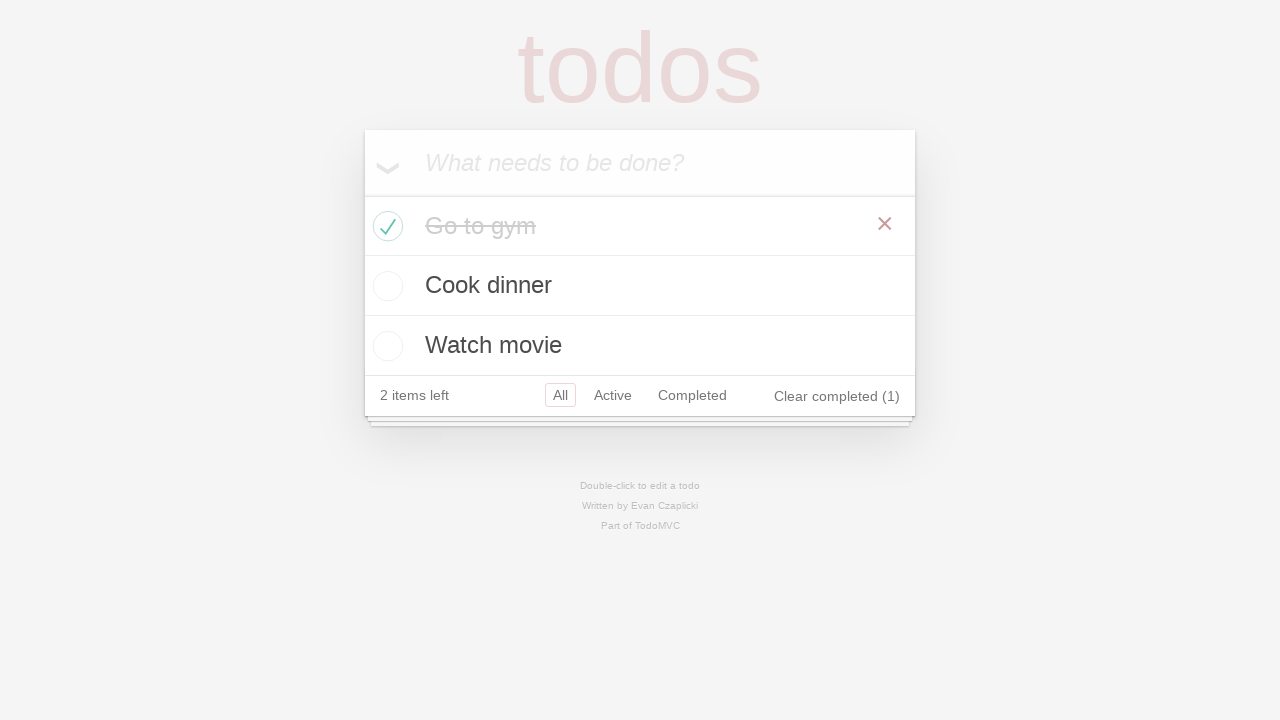

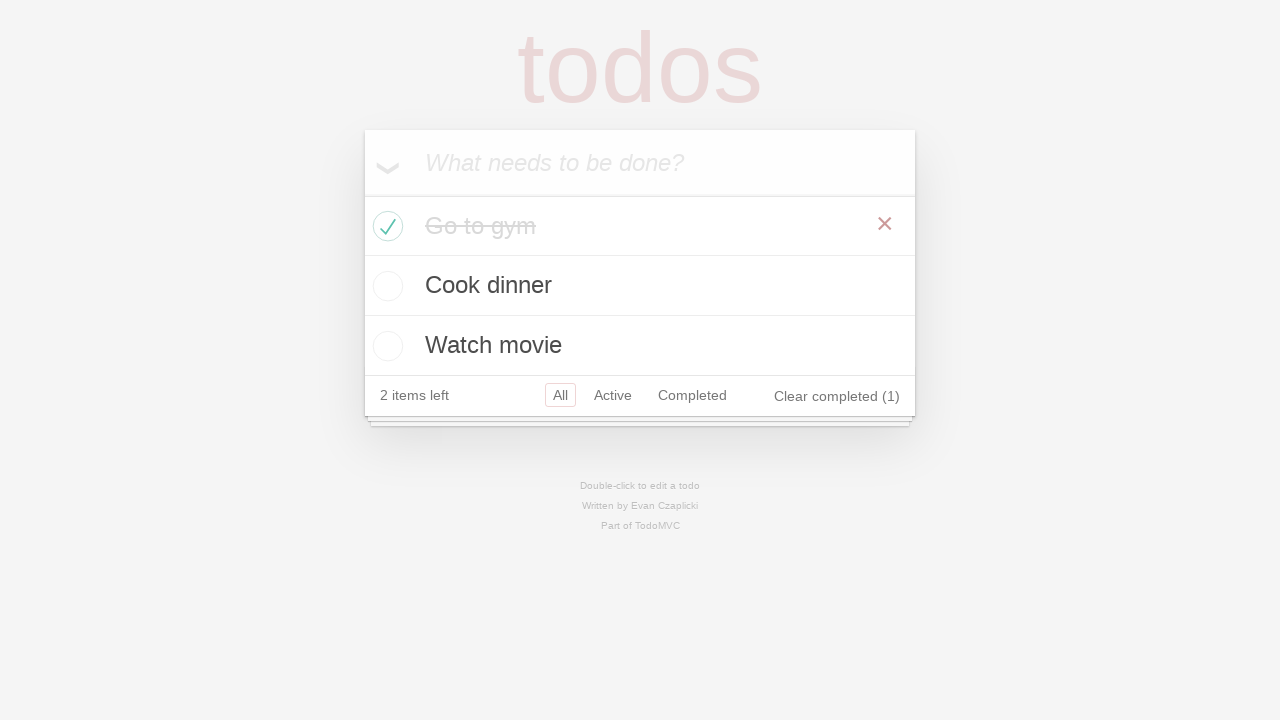